Tests the text box form by filling in full name, email, current address, and permanent address fields, then submitting the form and verifying the output

Starting URL: https://demoqa.com/text-box

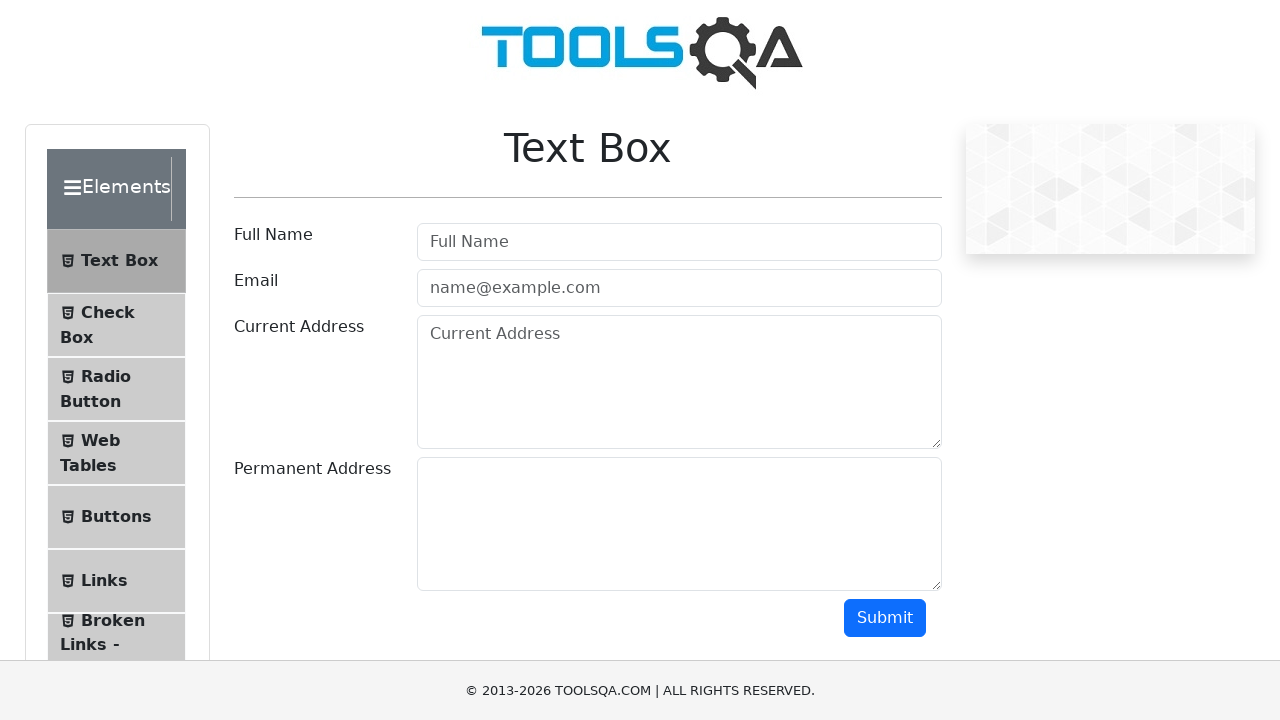

Filled full name field with 'John Smith' on input[placeholder='Full Name']
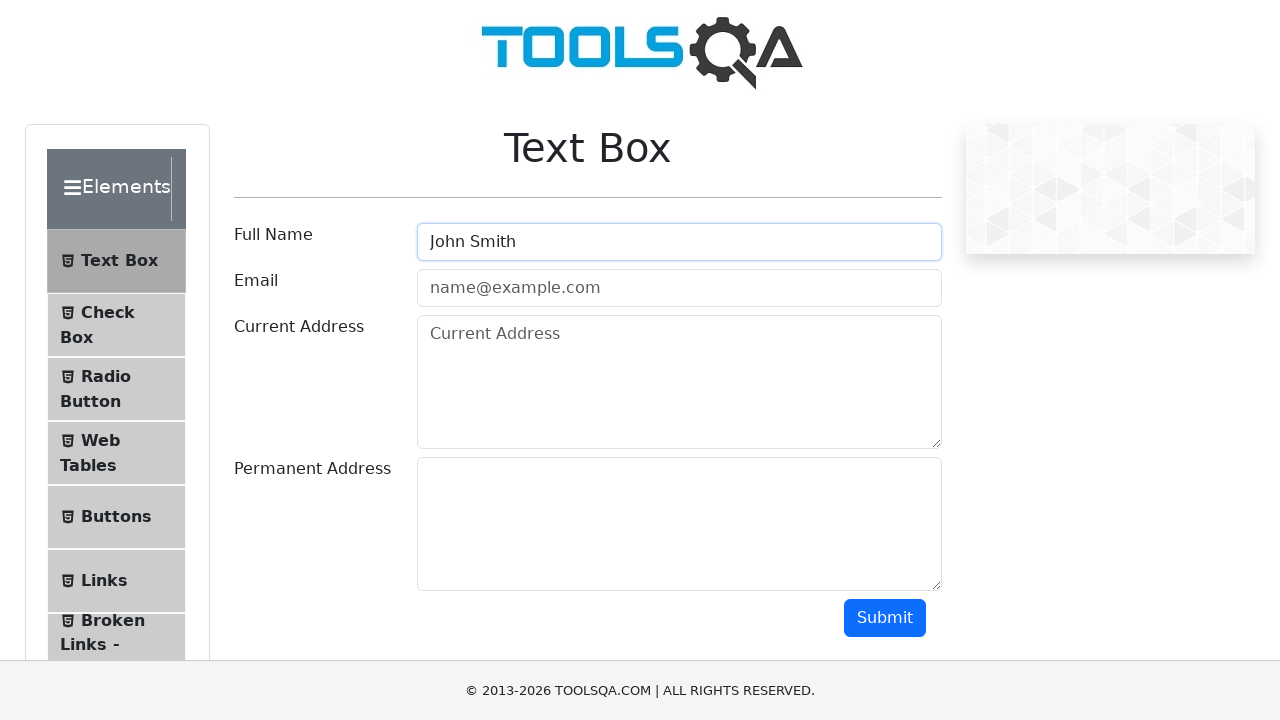

Filled email field with 'john.smith@example.com' on input[placeholder='name@example.com']
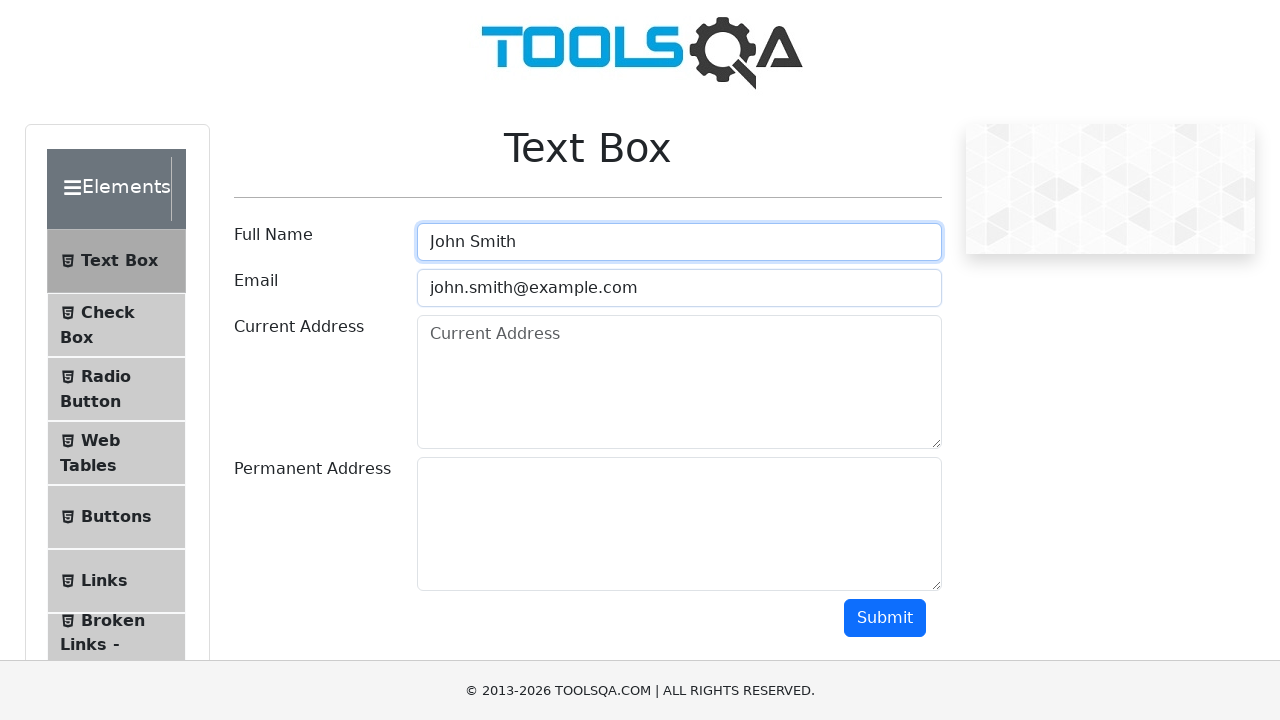

Filled current address field with '123 Main Street, New York, NY 10001' on textarea[placeholder='Current Address']
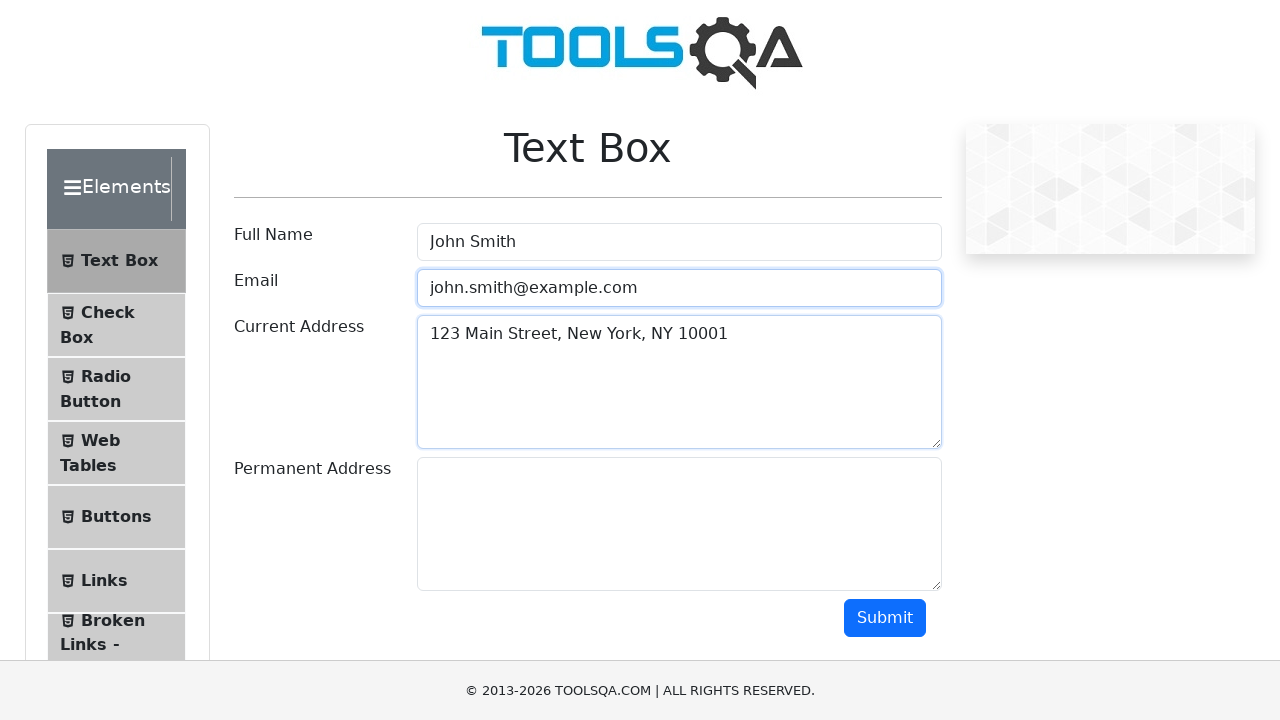

Filled permanent address field with '456 Oak Avenue, Los Angeles, CA 90001' on textarea#permanentAddress
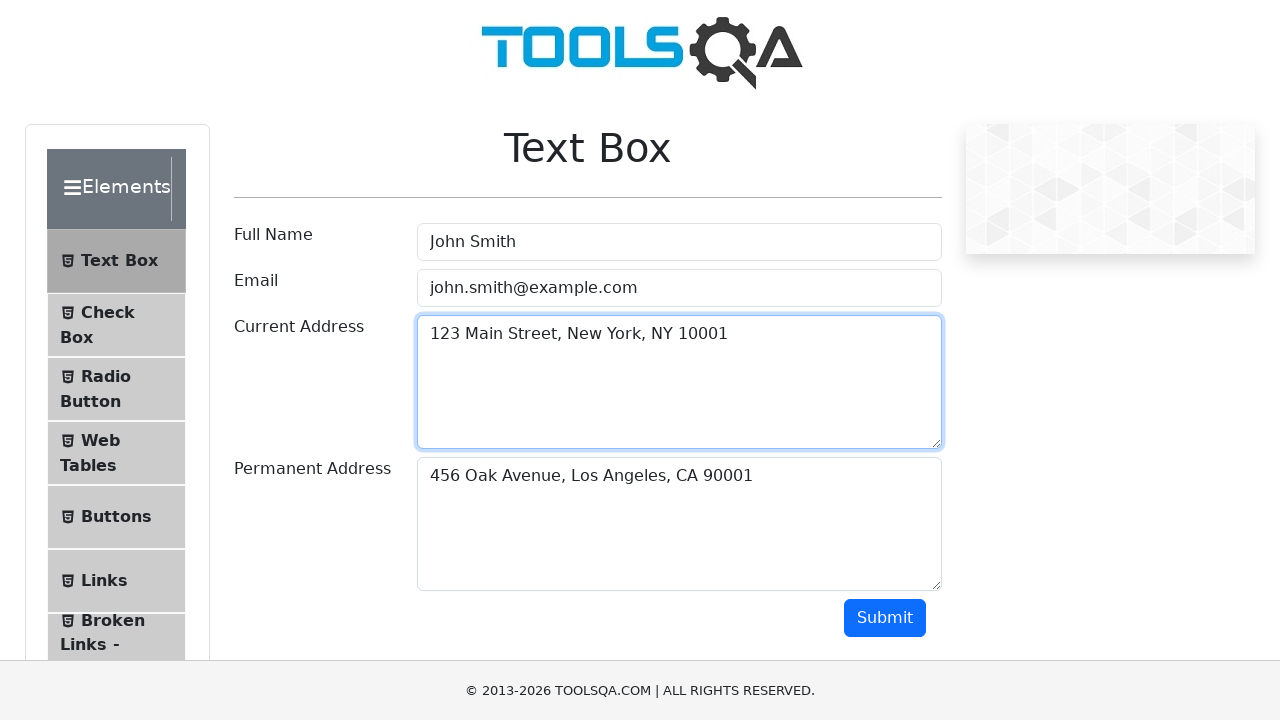

Scrolled down to reveal submit button
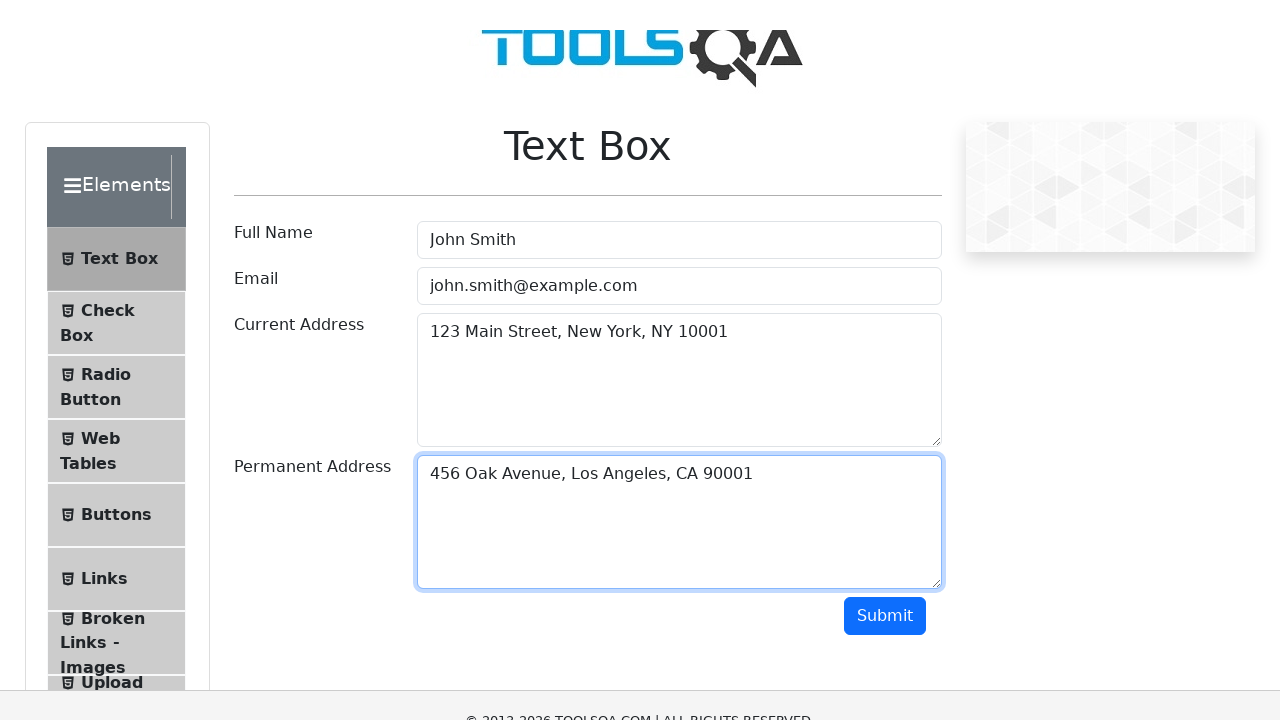

Clicked submit button to submit the form at (885, 19) on button#submit
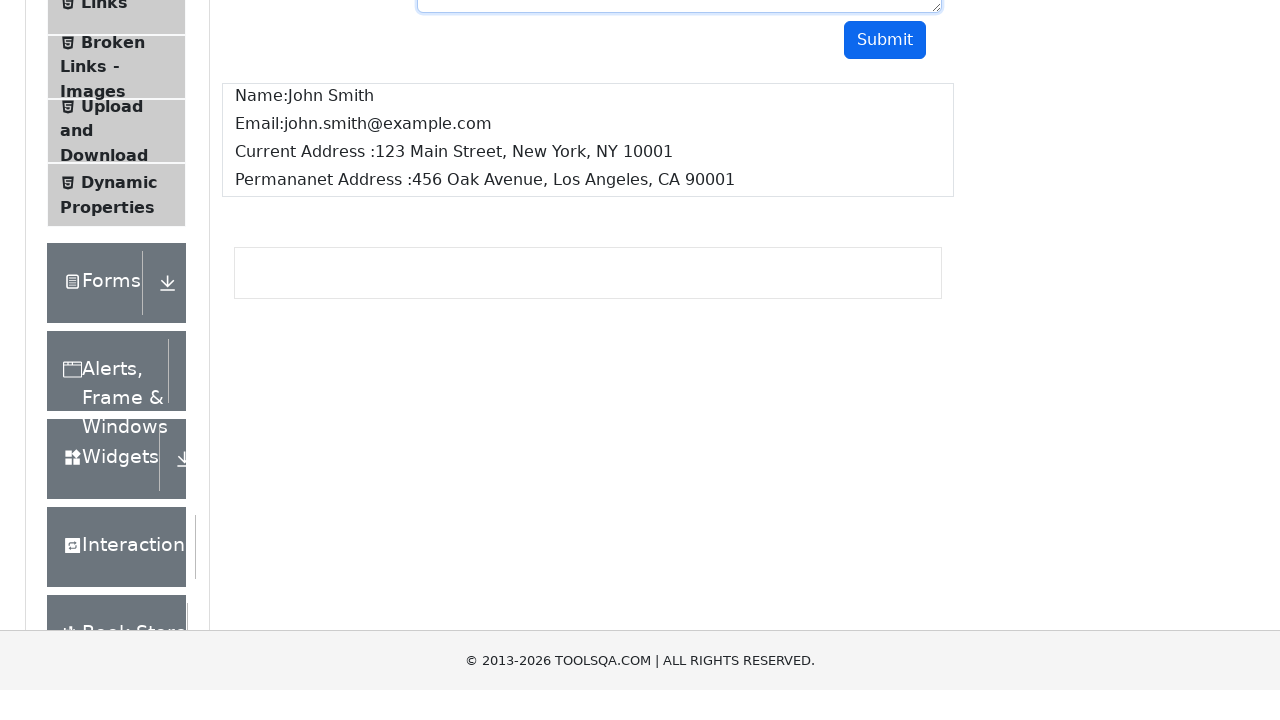

Form output appeared successfully
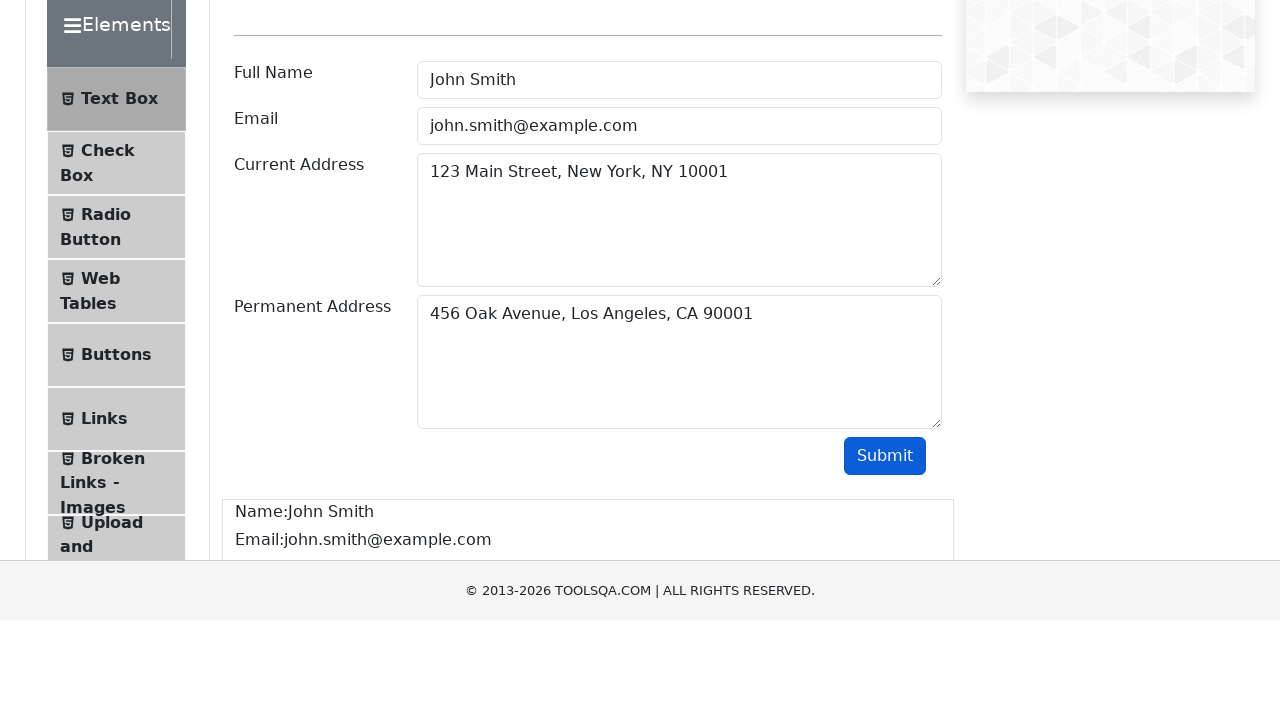

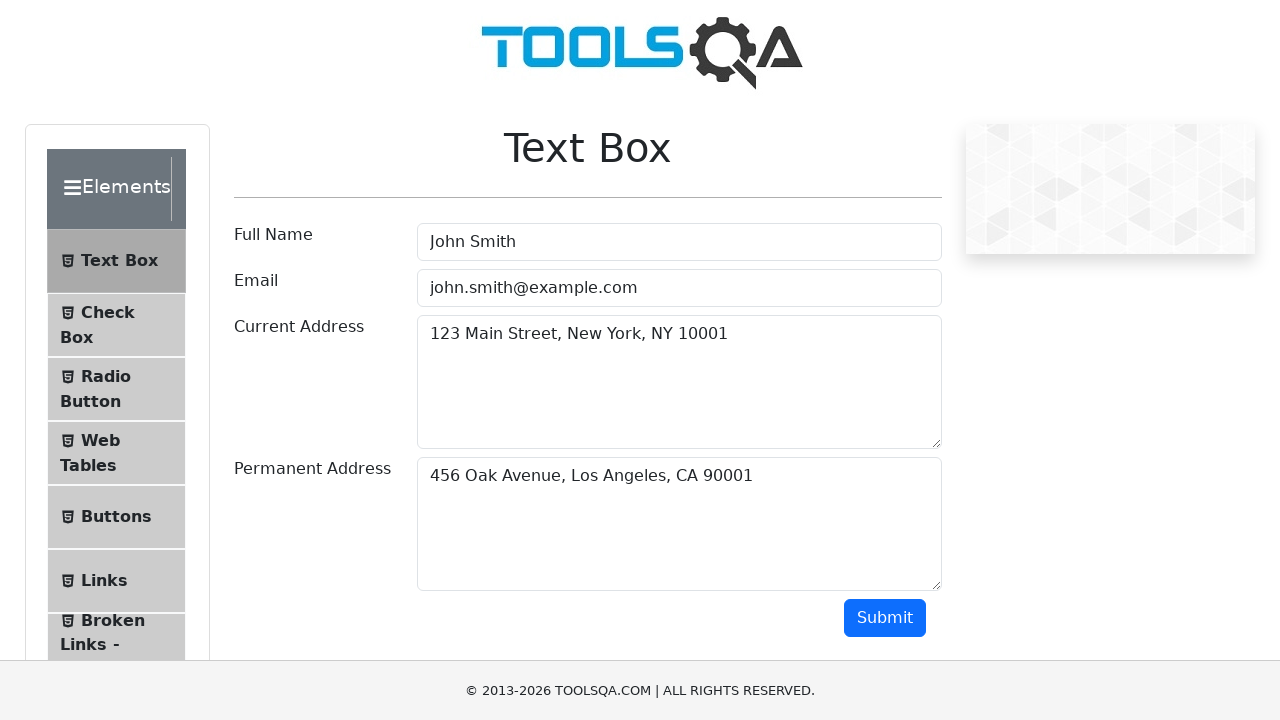